Fills out a practice registration form on demoqa.com including text fields, radio buttons, date picker, checkboxes, dropdowns, and submits the form. Then closes the confirmation modal.

Starting URL: https://demoqa.com/automation-practice-form

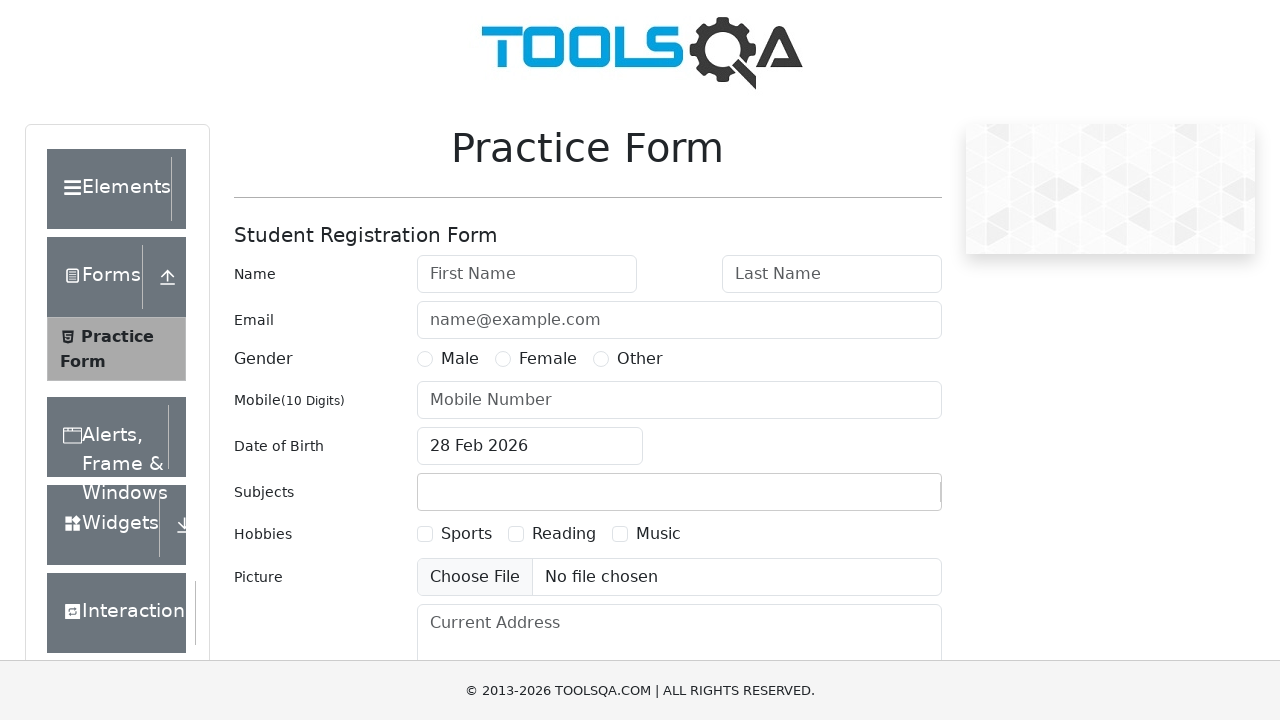

Filled first name field with 'Julio' on //input[@id='firstName']
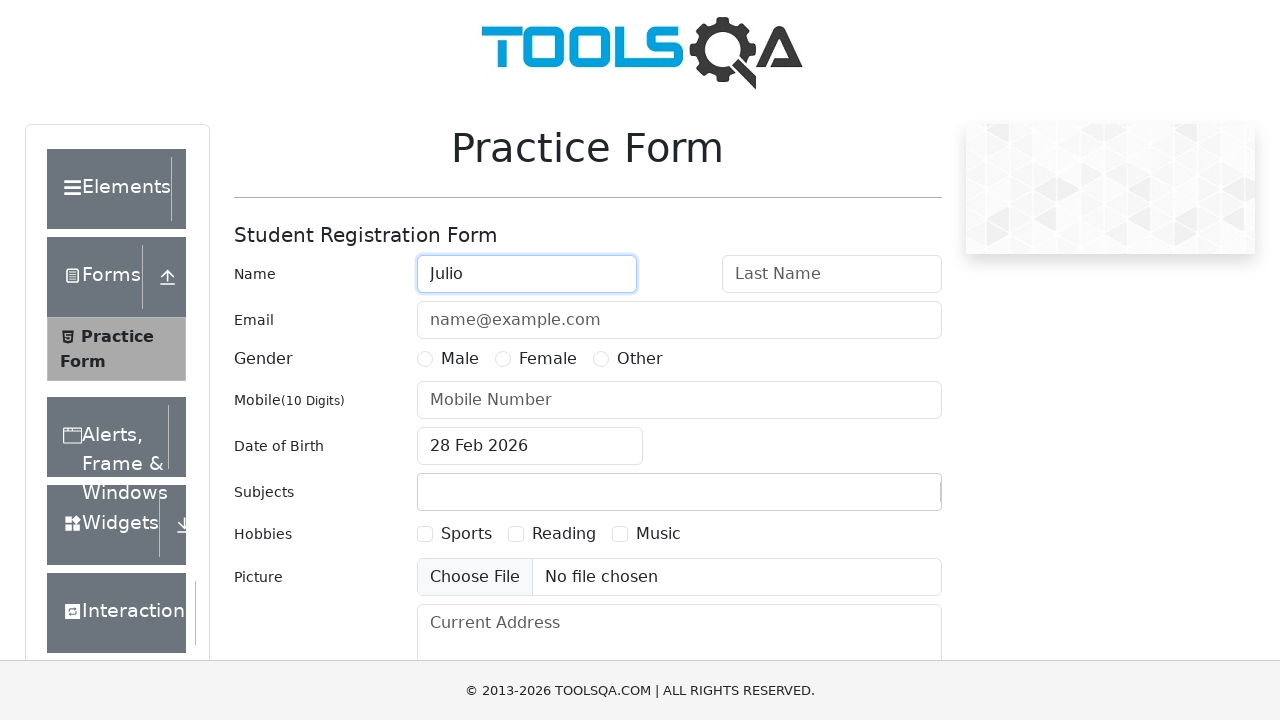

Filled last name field with 'Candelario' on //input[@id='lastName']
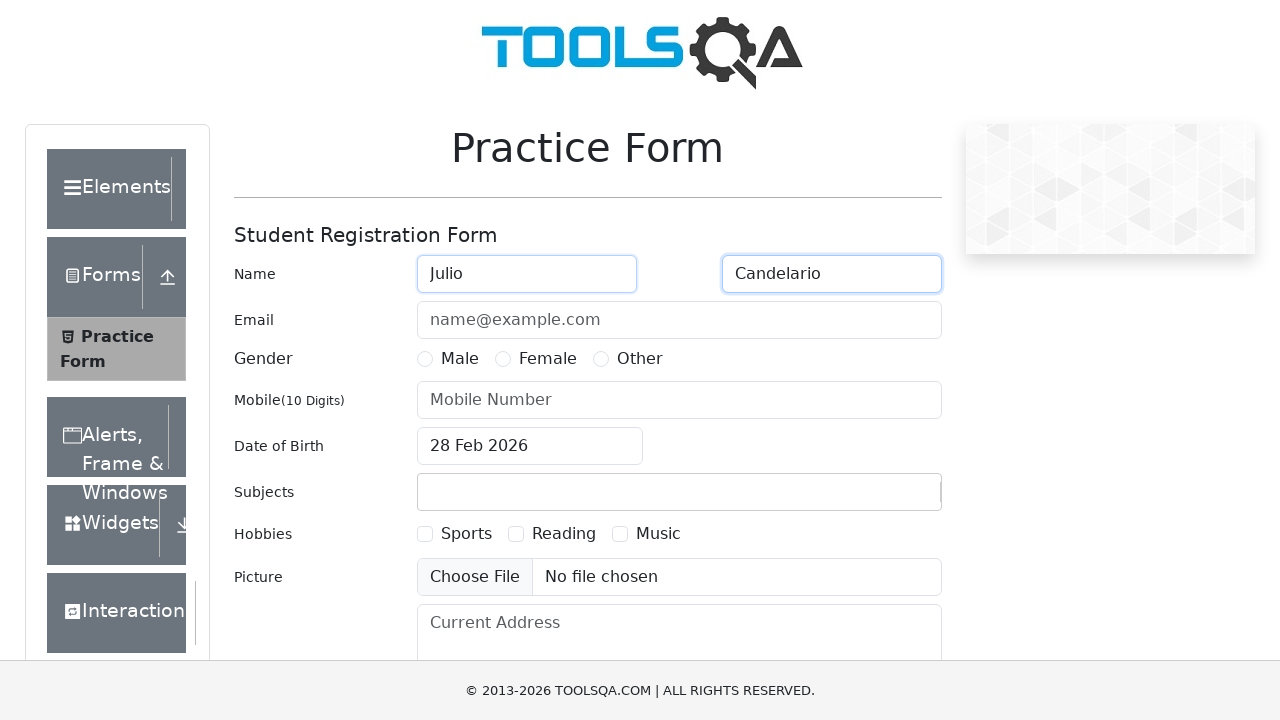

Filled email field with 'julio@example.com' on //input[@id='userEmail']
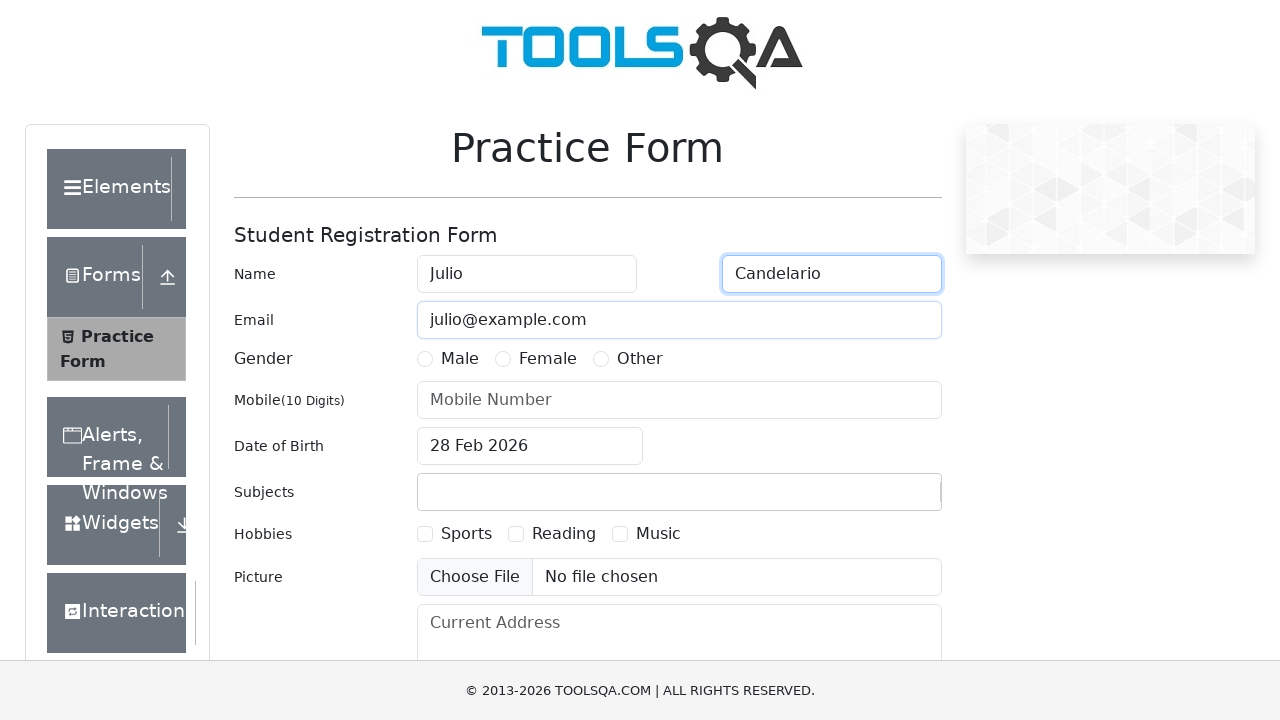

Selected 'Male' gender radio button at (460, 359) on xpath=//*[text()='Male']
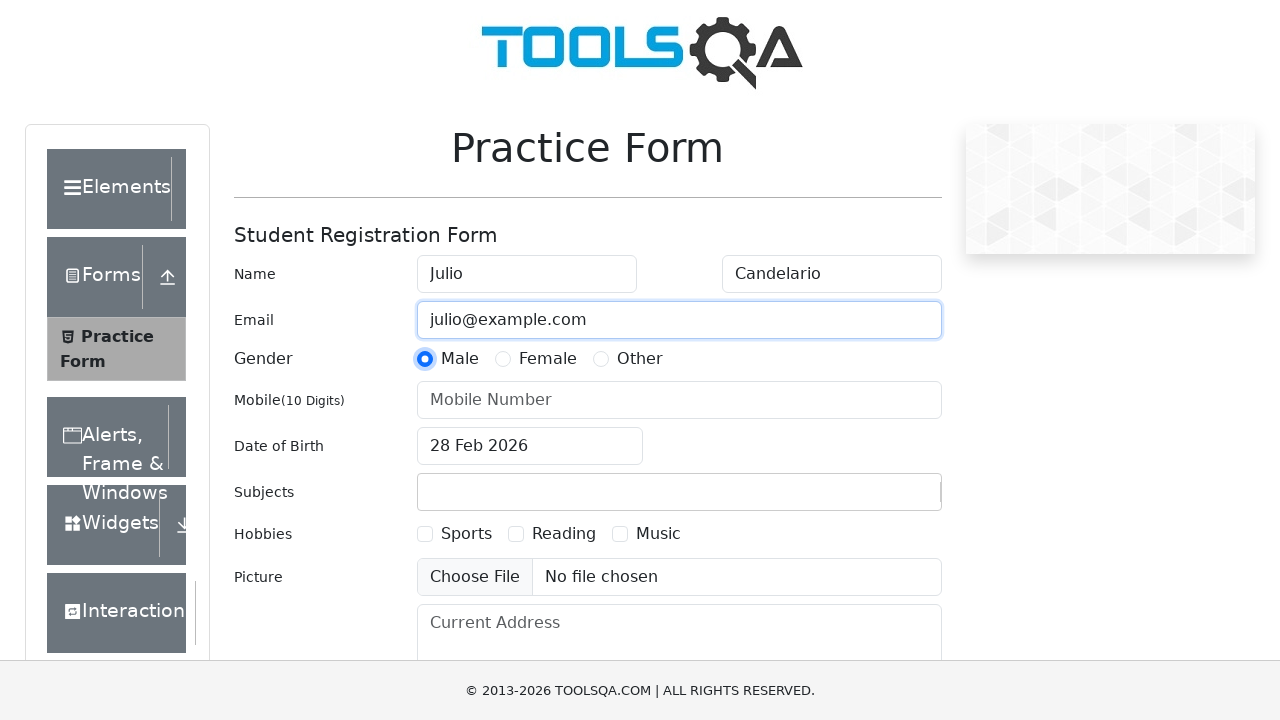

Filled mobile number field with '1234567890' on //input[@id='userNumber']
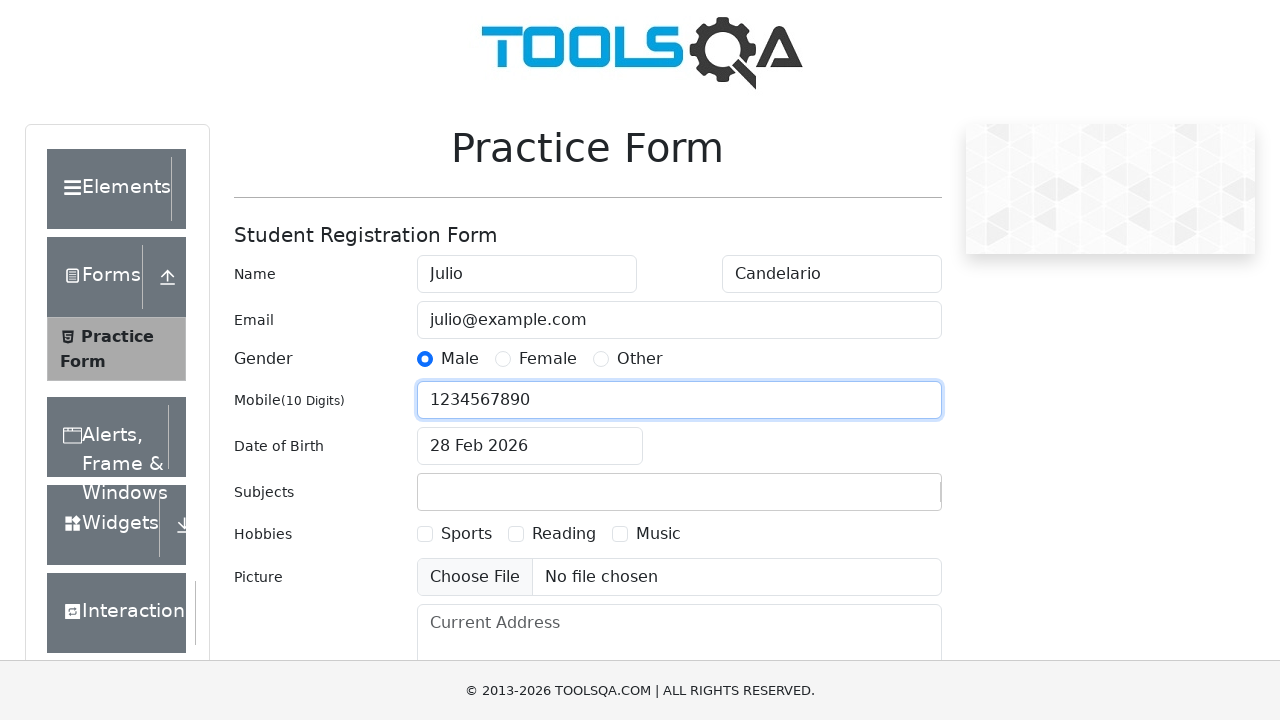

Clicked date of birth input field at (530, 446) on xpath=//input[@id='dateOfBirthInput']
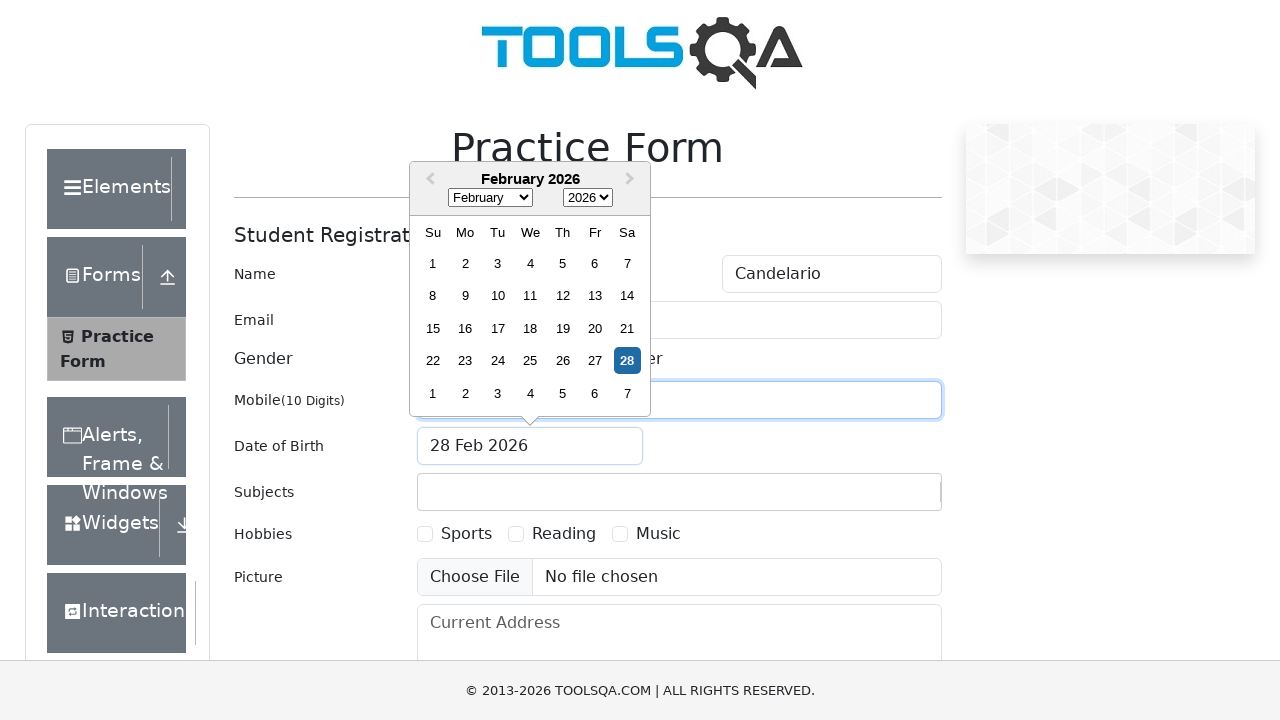

Selected all text in date field
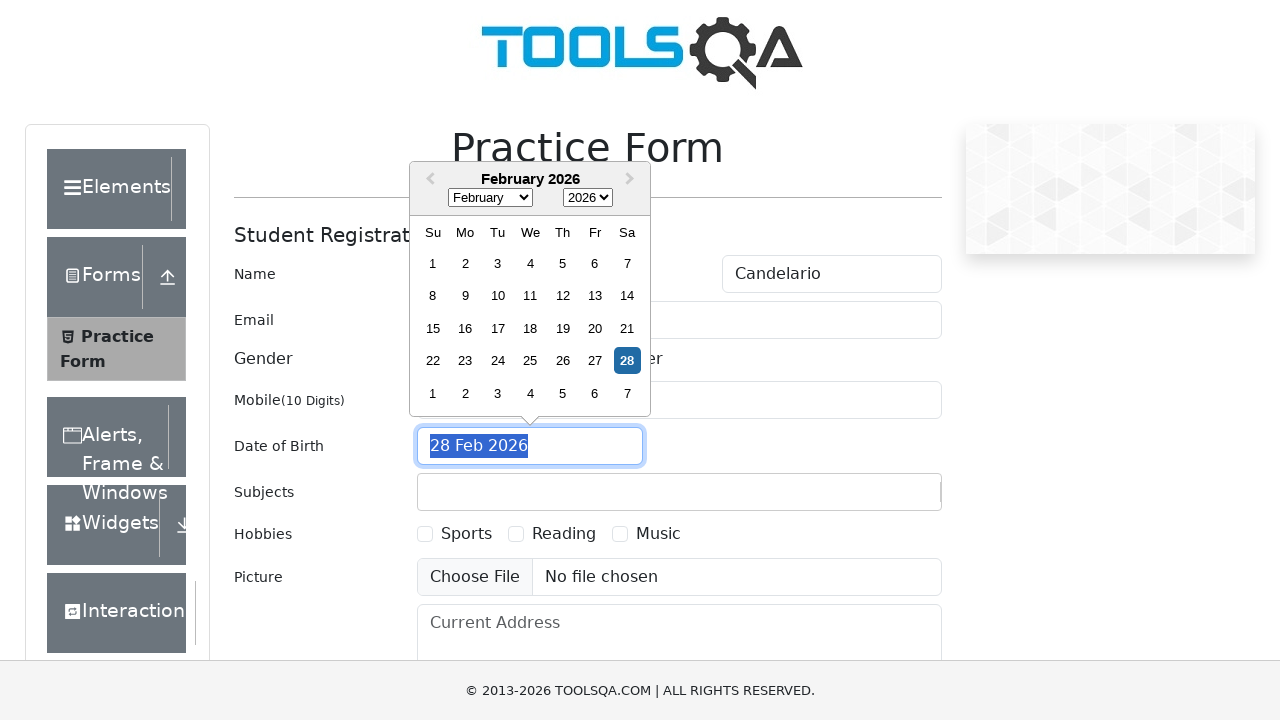

Typed date '27 Sep 1993' into date field
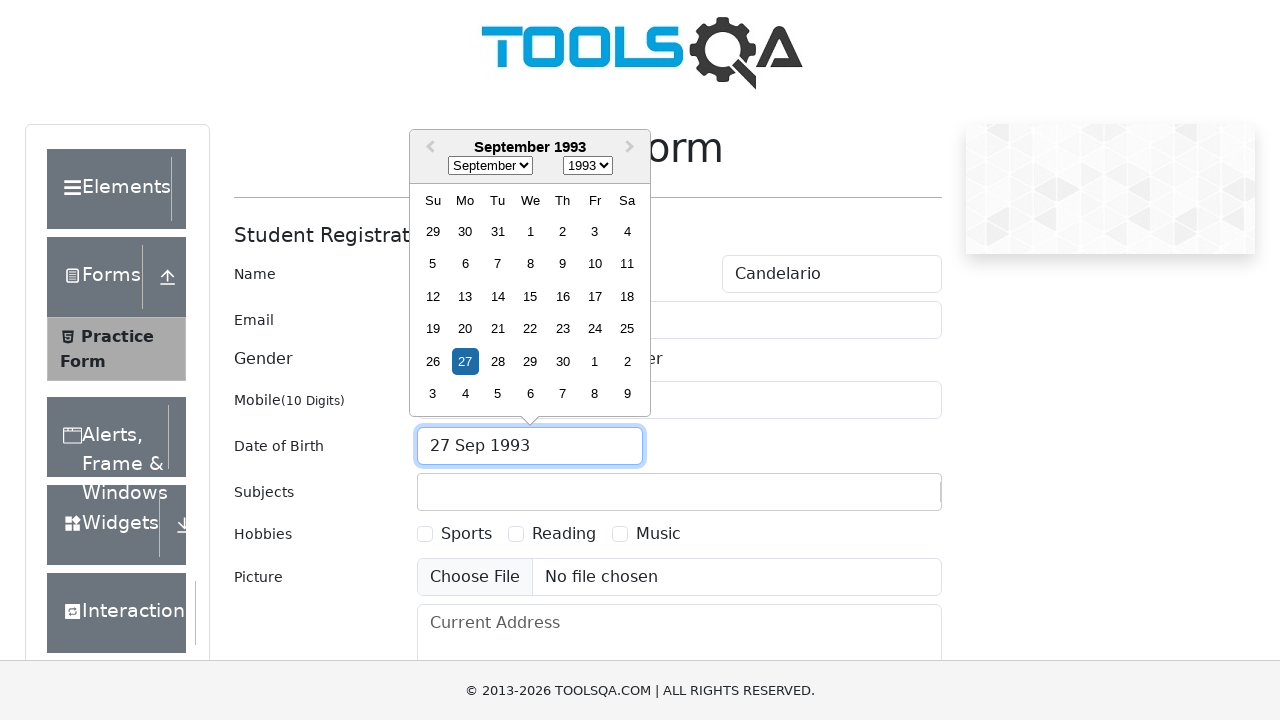

Pressed Enter to confirm date selection
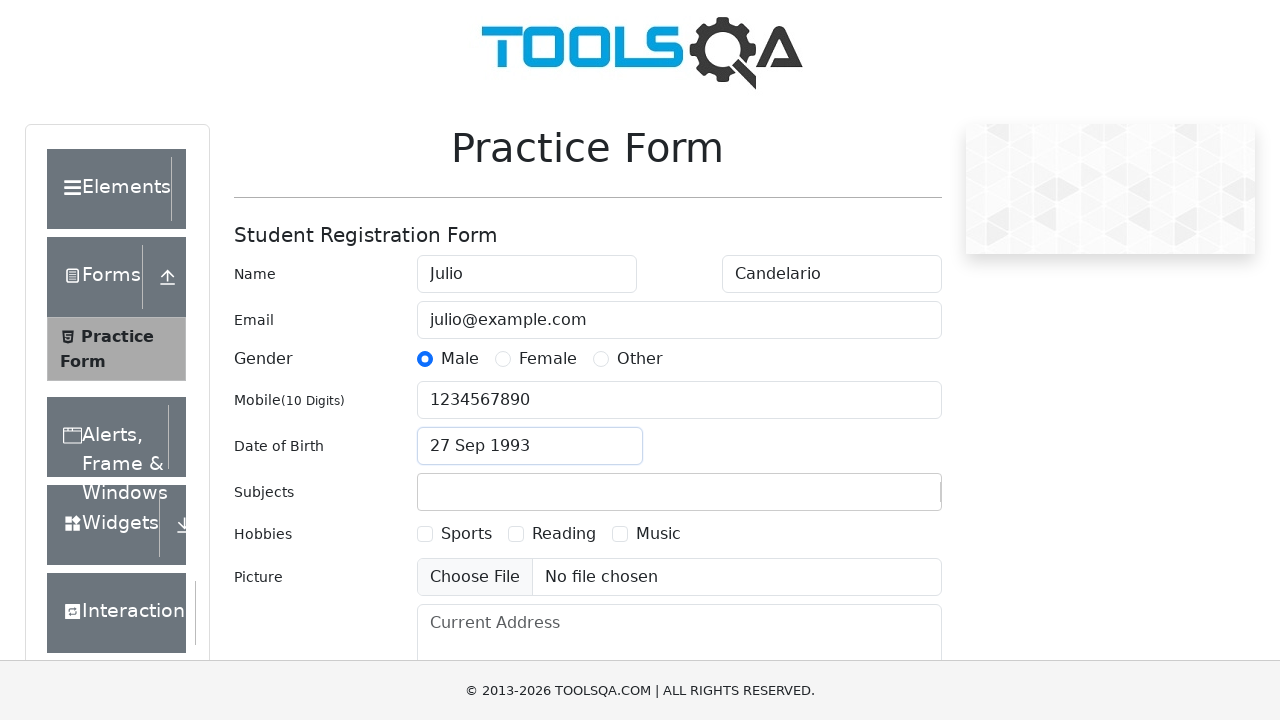

Filled subjects field with 'Computer Science' on //input[@id='subjectsInput']
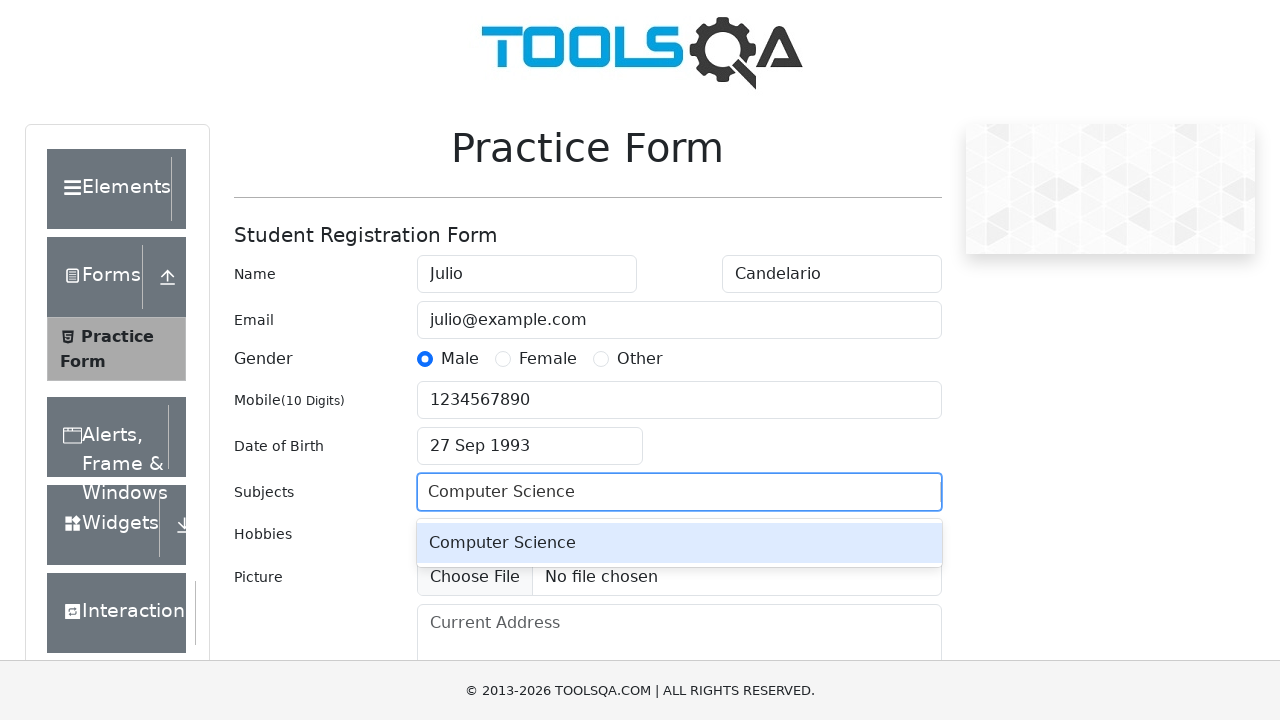

Pressed Enter to confirm subject selection
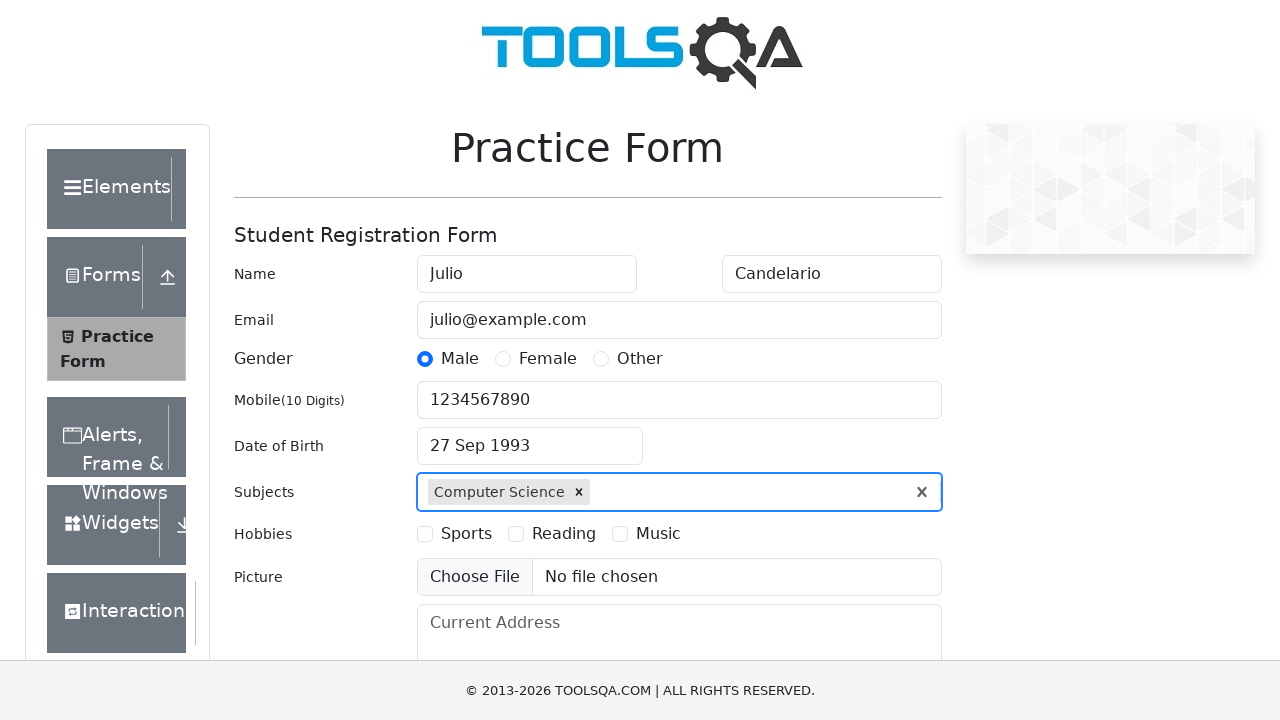

Selected 'Sports' checkbox at (466, 534) on xpath=//*[text()='Sports']
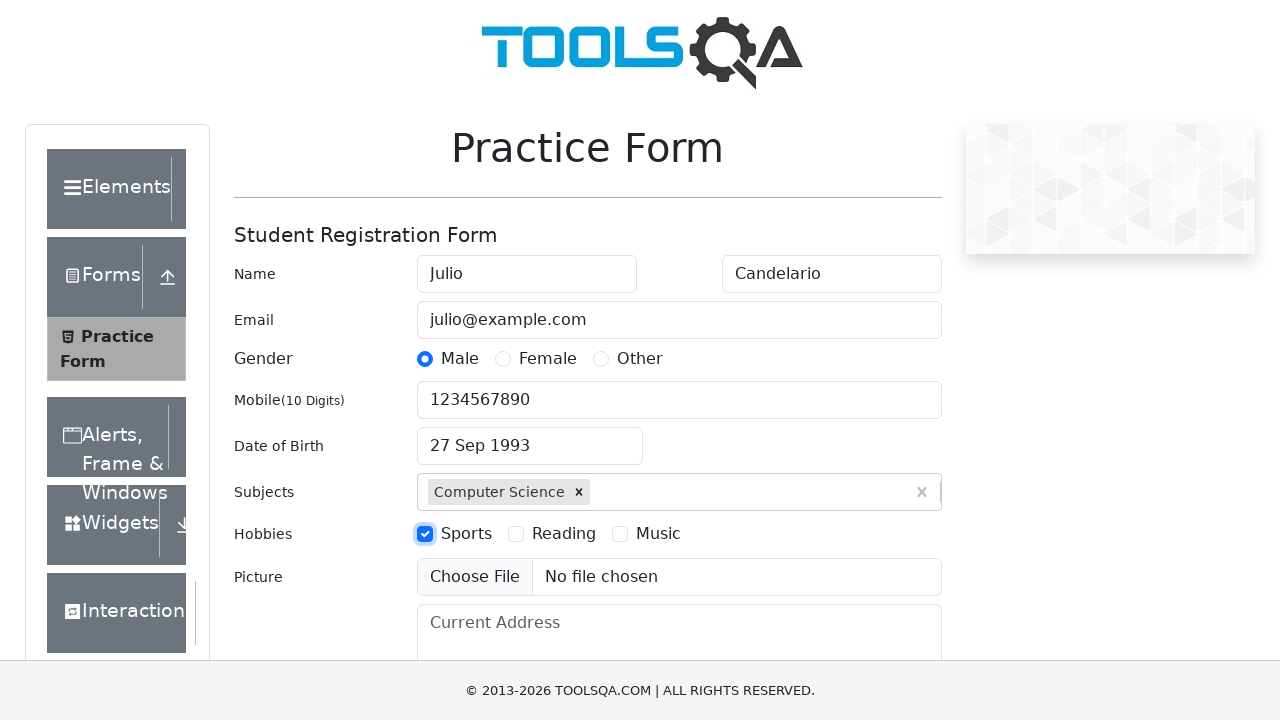

Filled current address field with '123 Test Street, Test City' on //textarea[@id='currentAddress']
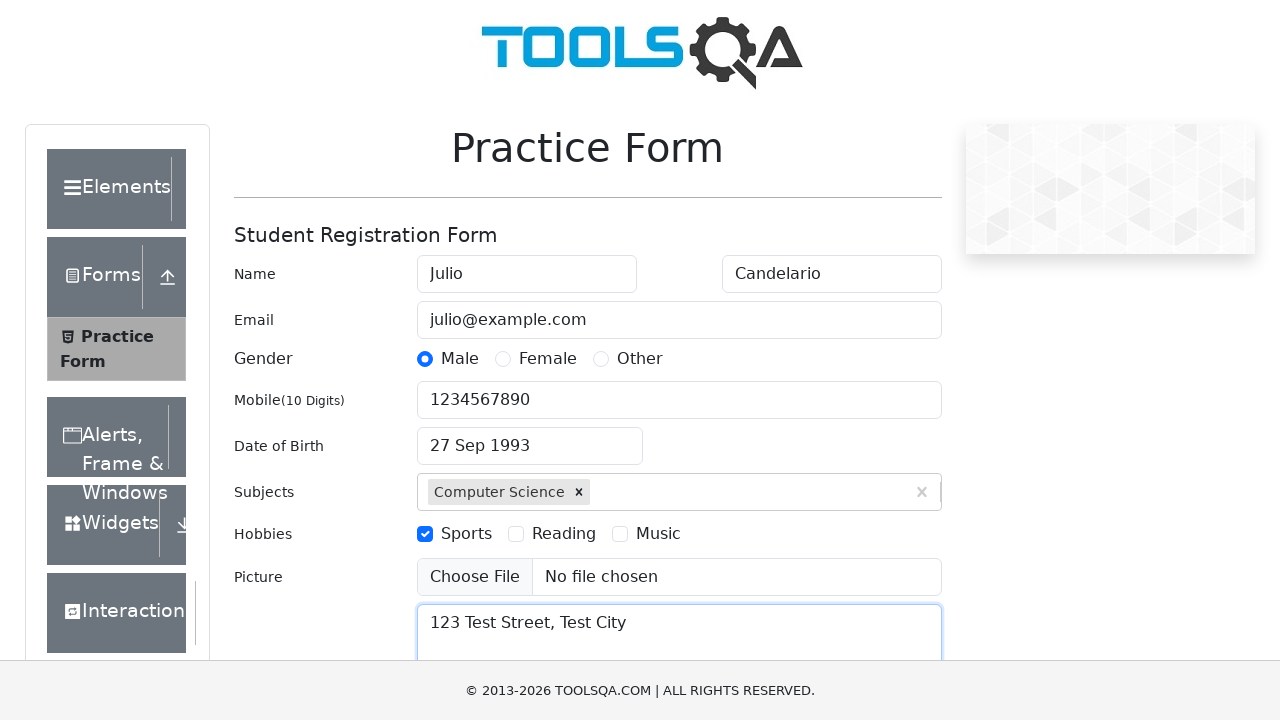

Filled state dropdown search with 'NCR' on //input[@id='react-select-3-input']
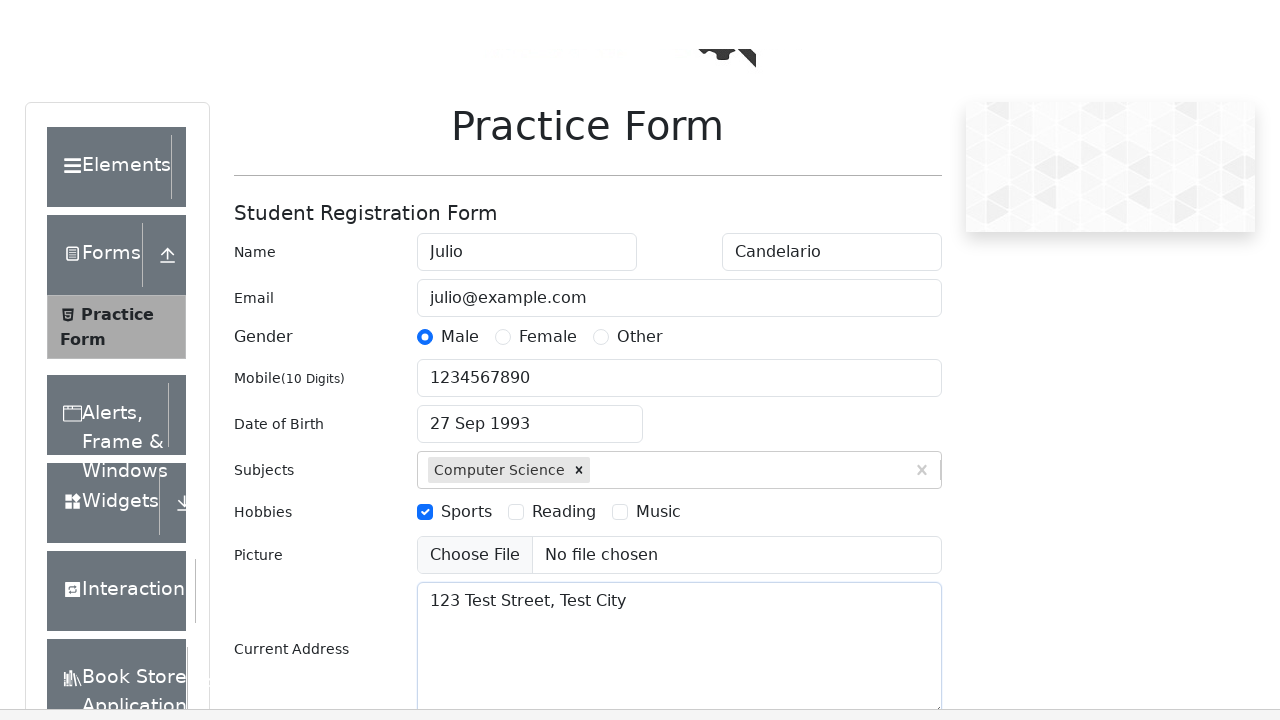

Pressed Tab to select state 'NCR'
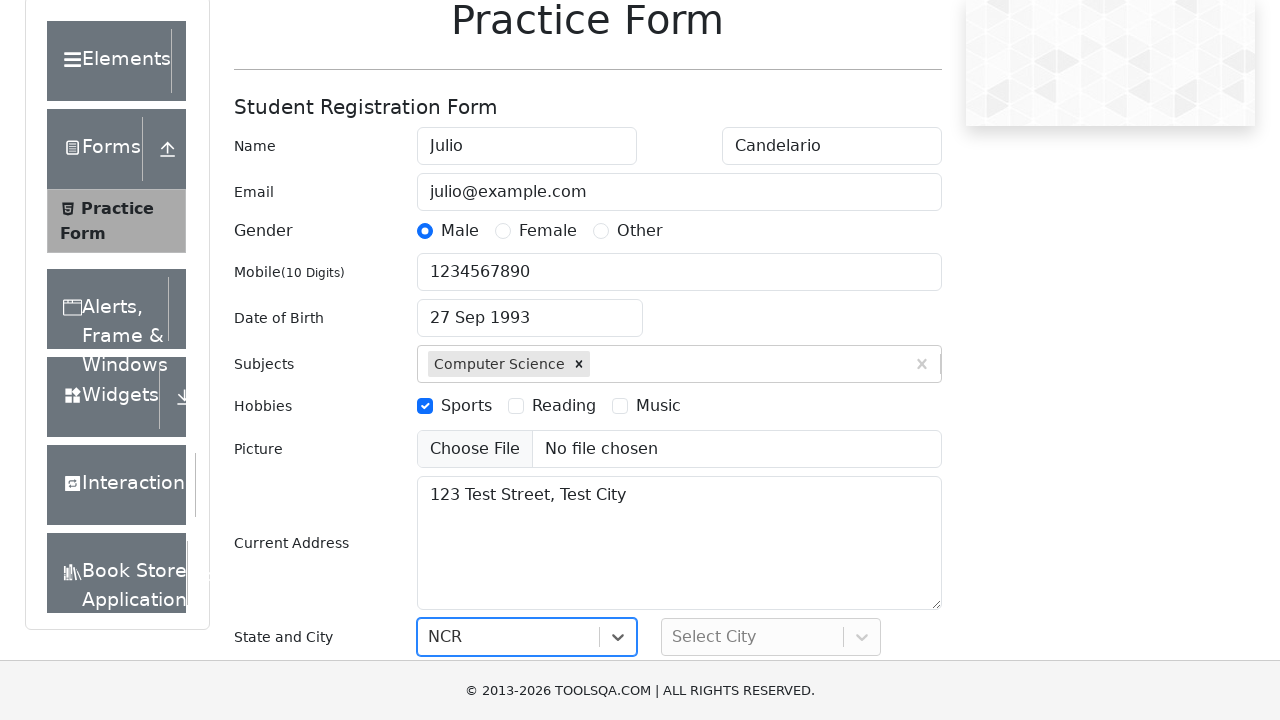

Filled city dropdown search with 'Noida' on //input[@id='react-select-4-input']
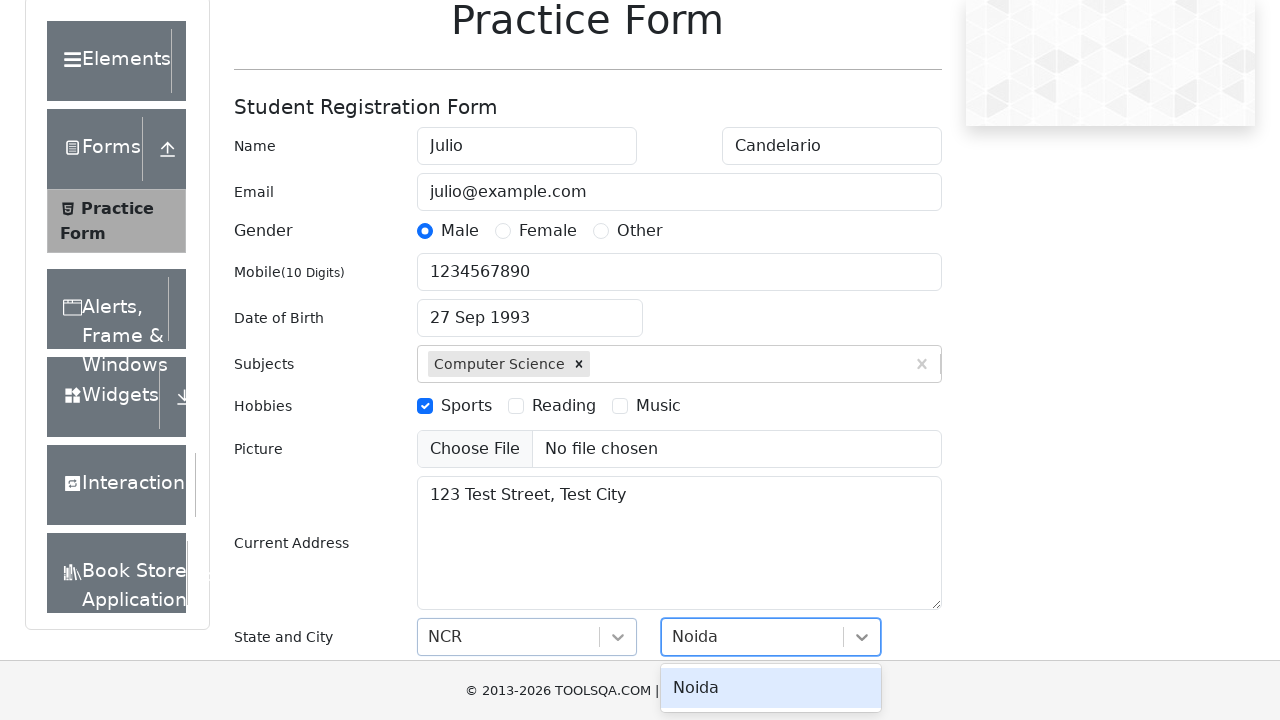

Pressed Tab to select city 'Noida'
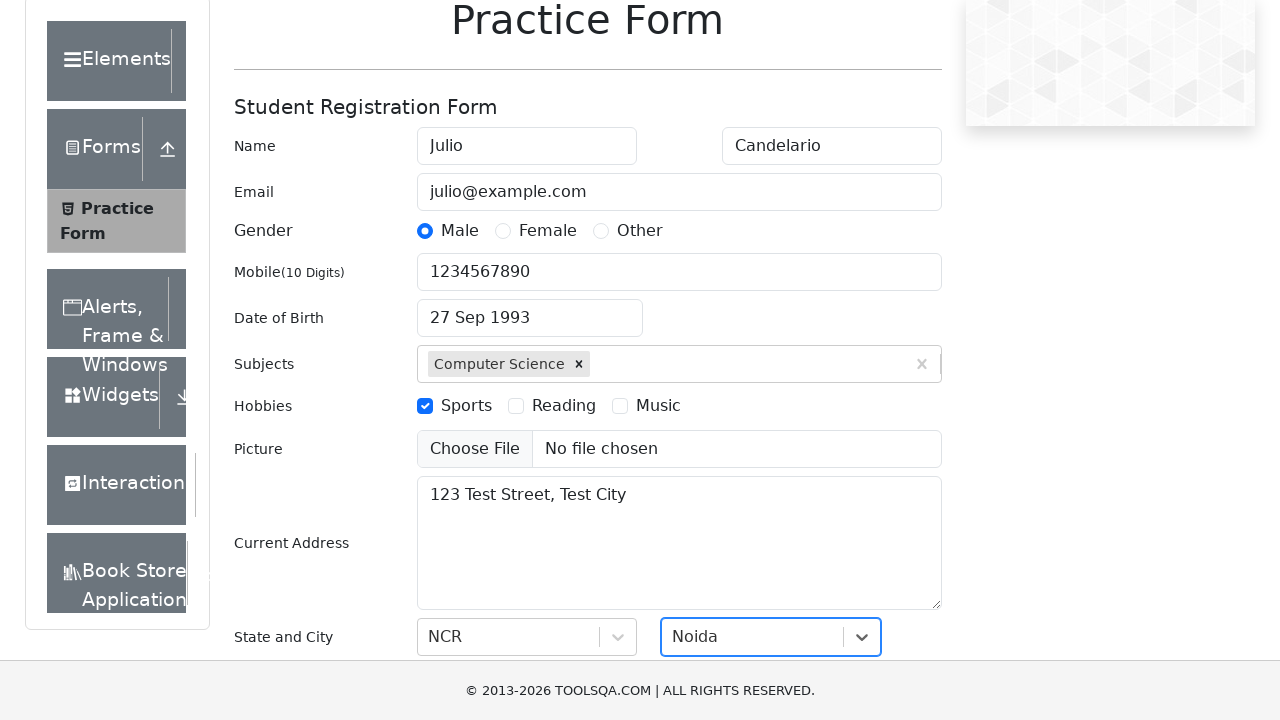

Clicked submit button to submit the form at (885, 499) on xpath=//button[@id='submit']
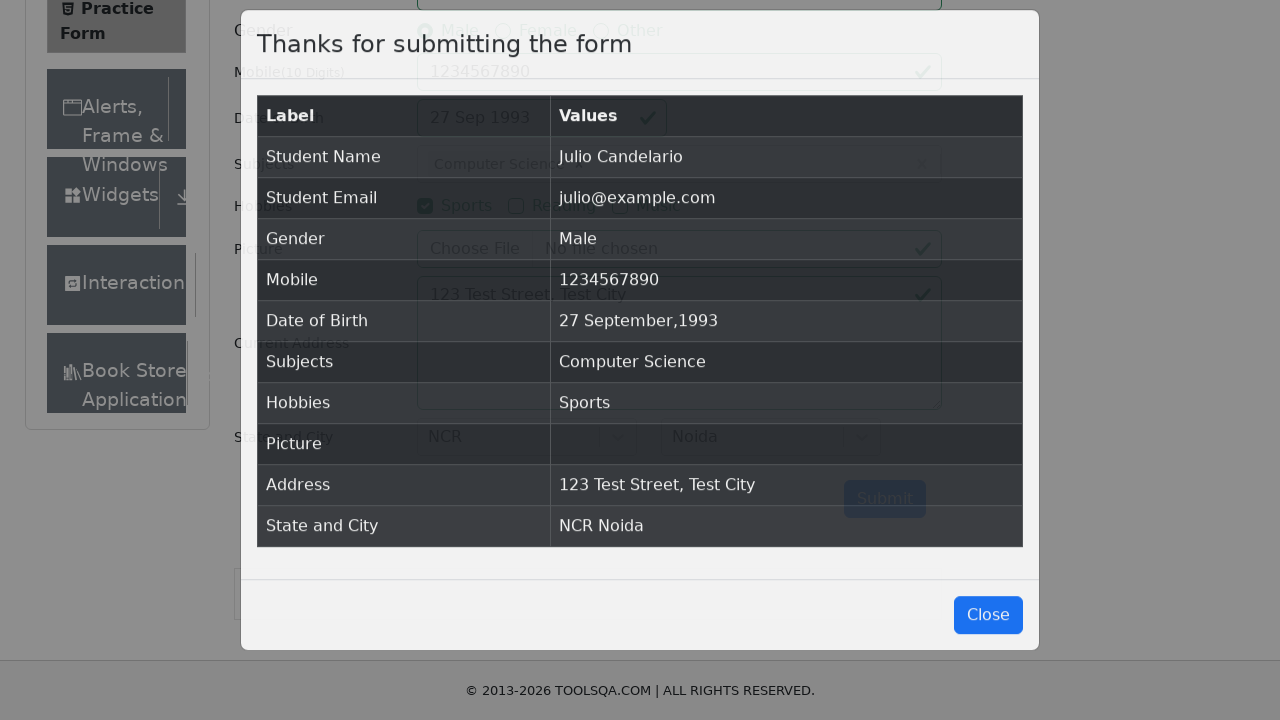

Confirmation modal appeared
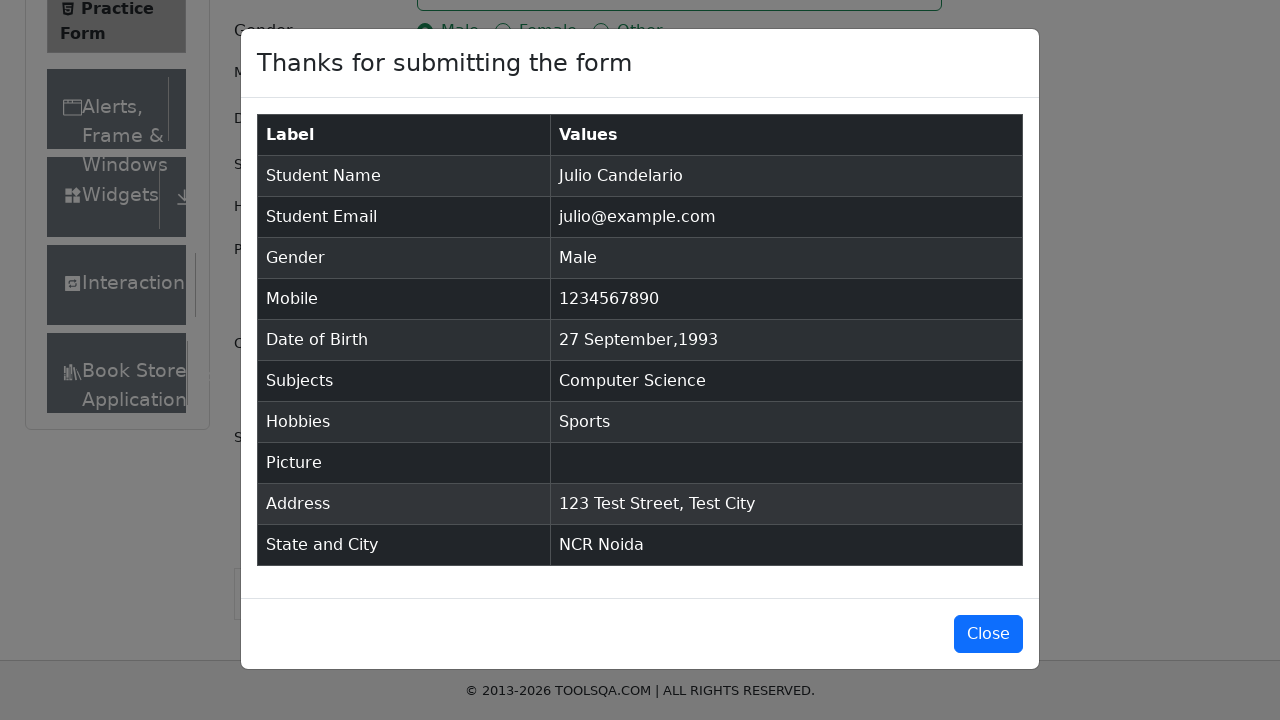

Clicked close button to dismiss confirmation modal at (988, 634) on xpath=//button[@id='closeLargeModal']
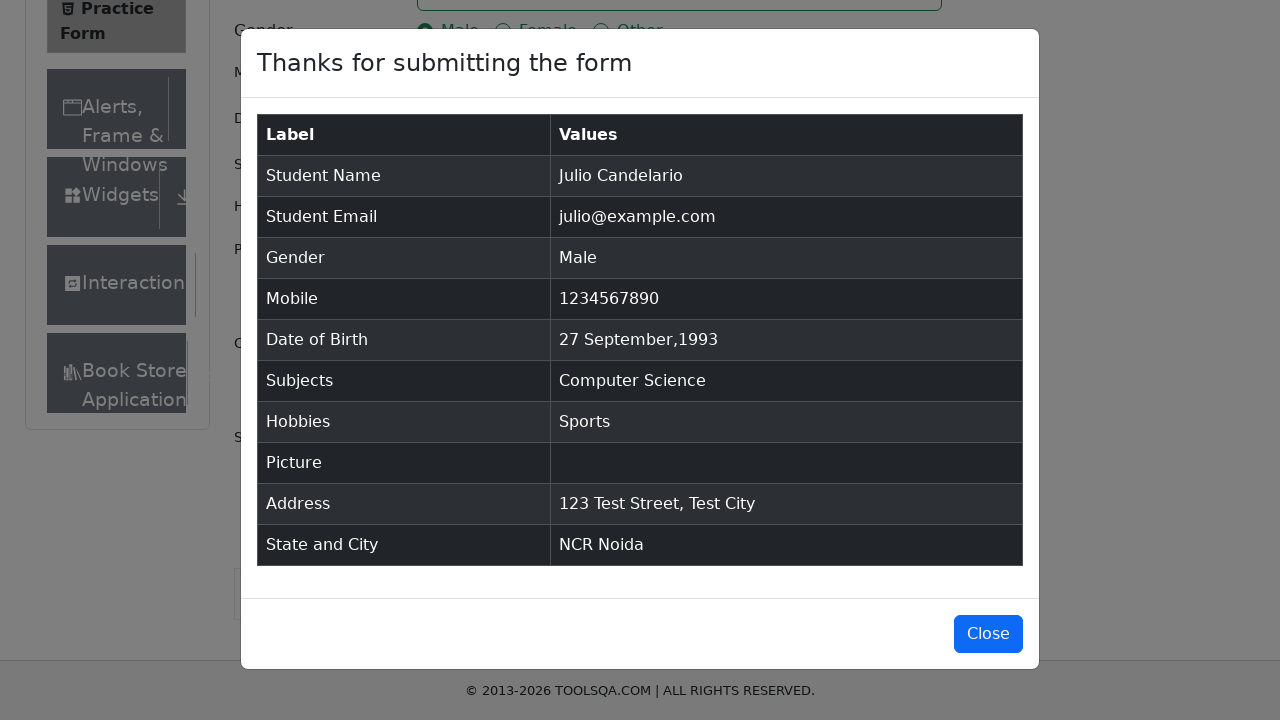

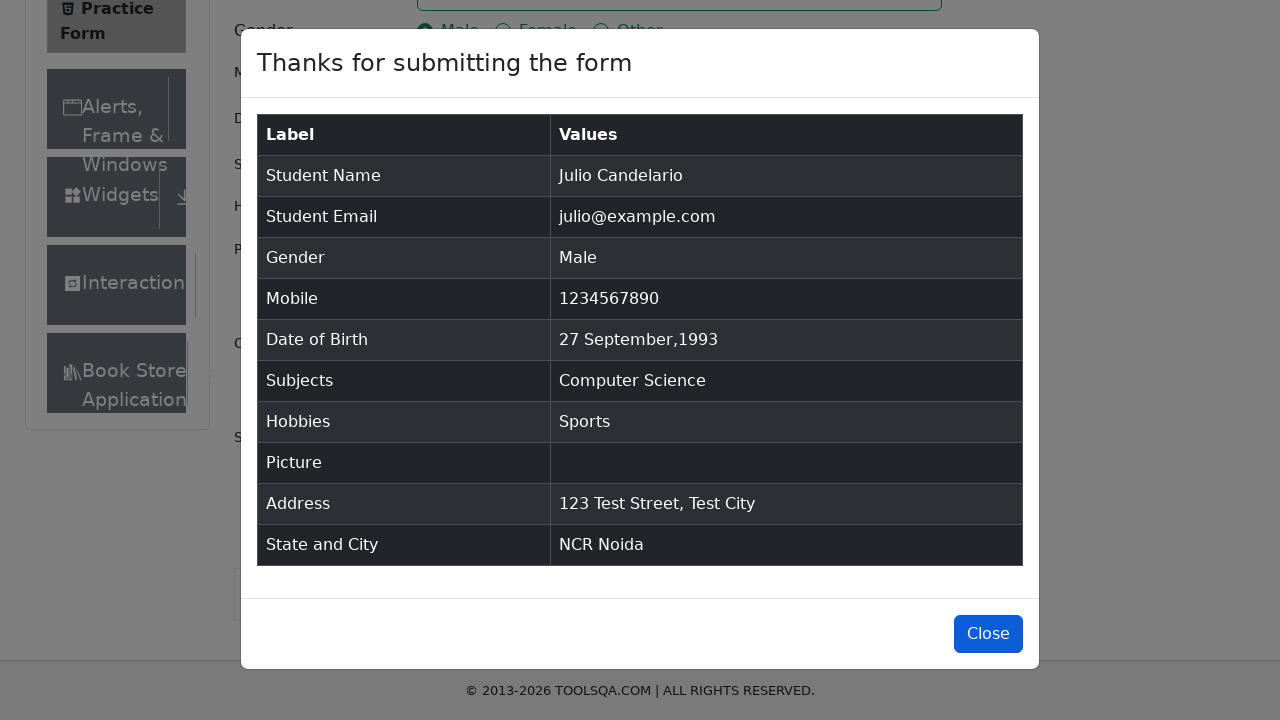